Tests that new todo items are appended to the bottom of the list by creating 3 items

Starting URL: https://demo.playwright.dev/todomvc

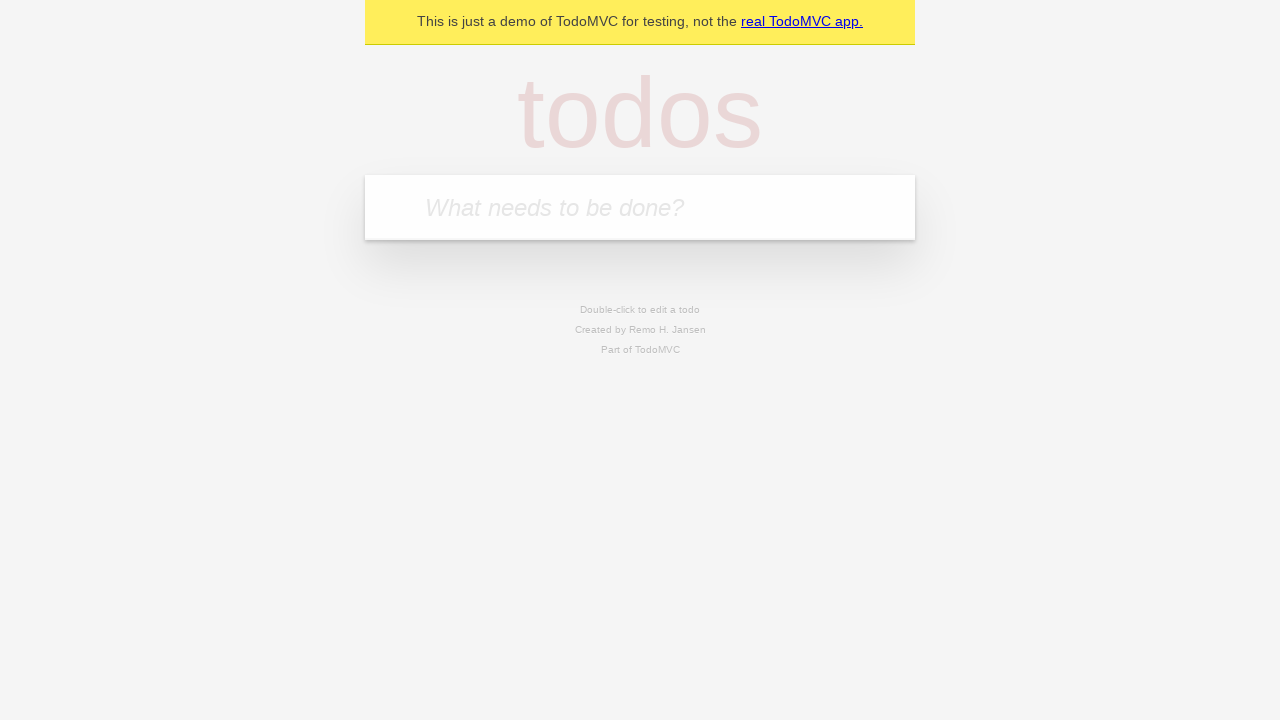

Located the todo input field
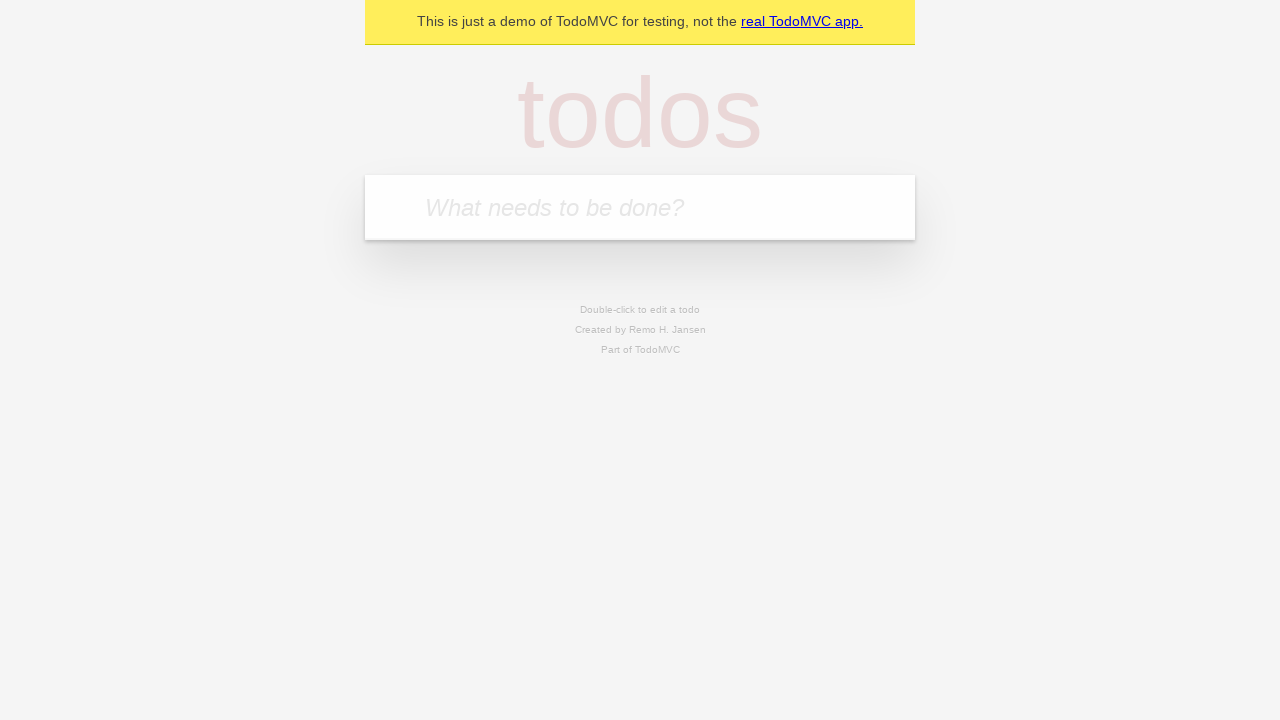

Filled first todo item: 'buy some cheese' on internal:attr=[placeholder="What needs to be done?"i]
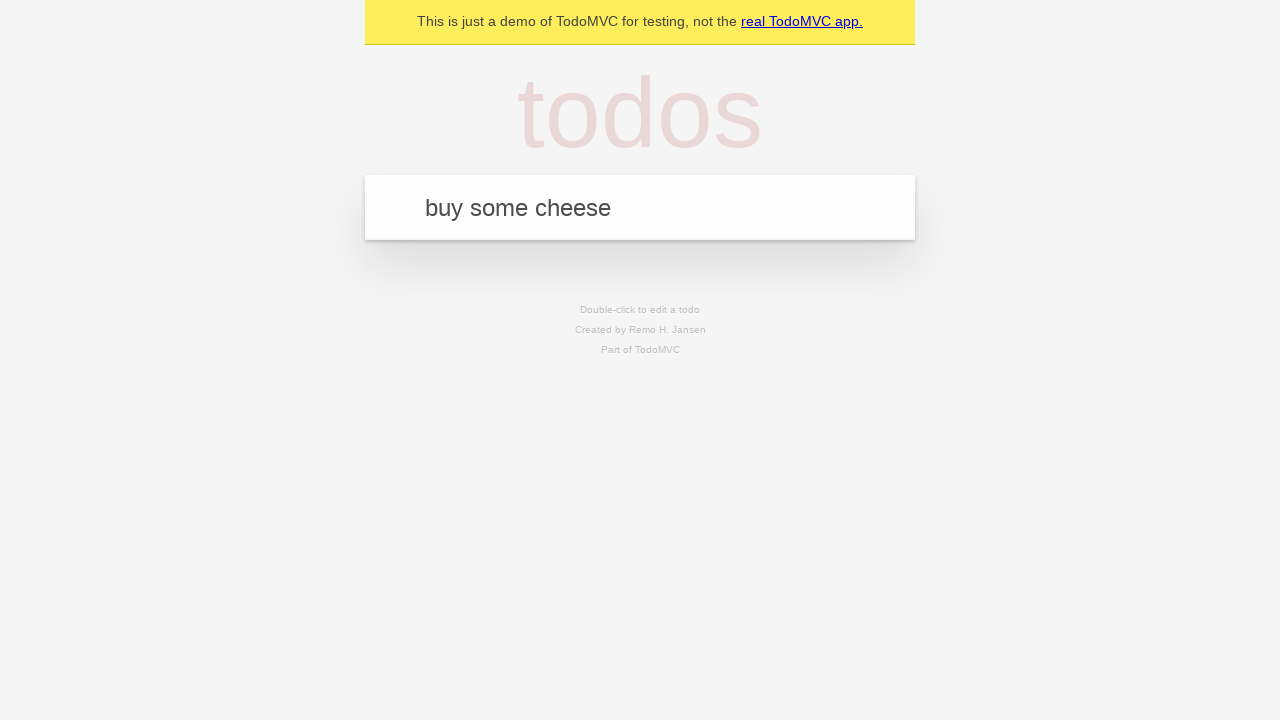

Pressed Enter to add first todo item on internal:attr=[placeholder="What needs to be done?"i]
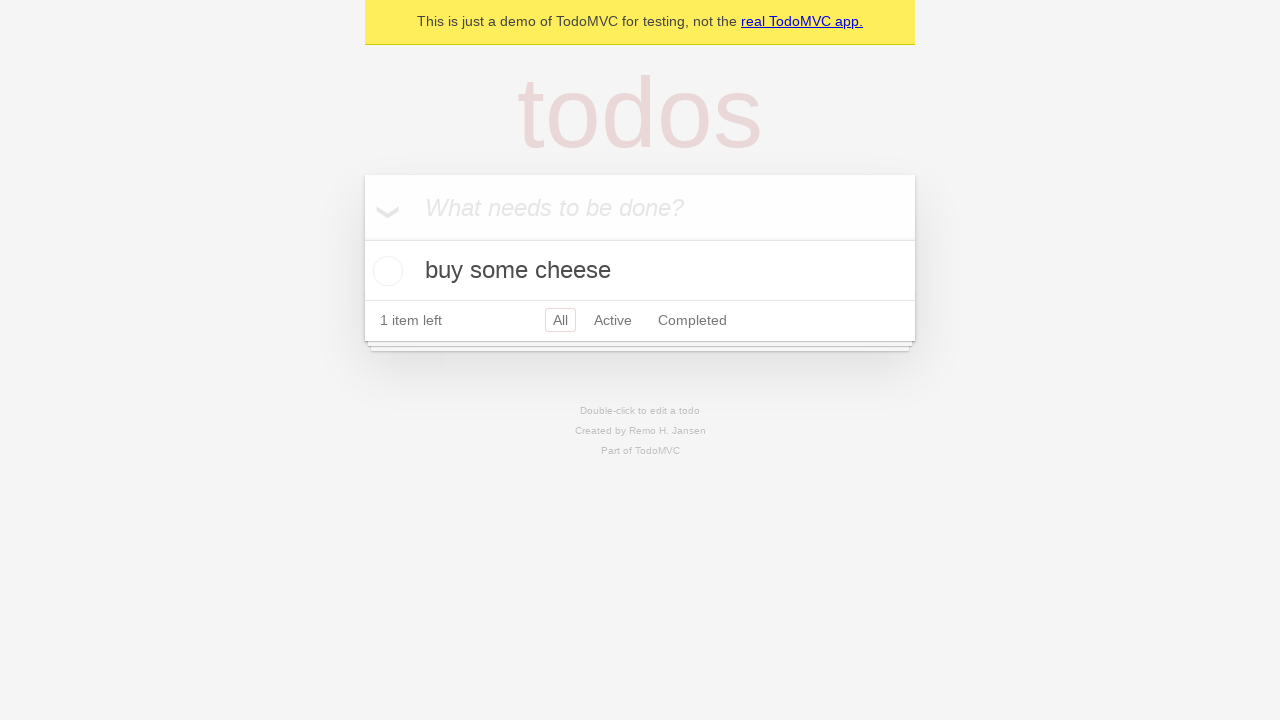

Filled second todo item: 'feed the cat' on internal:attr=[placeholder="What needs to be done?"i]
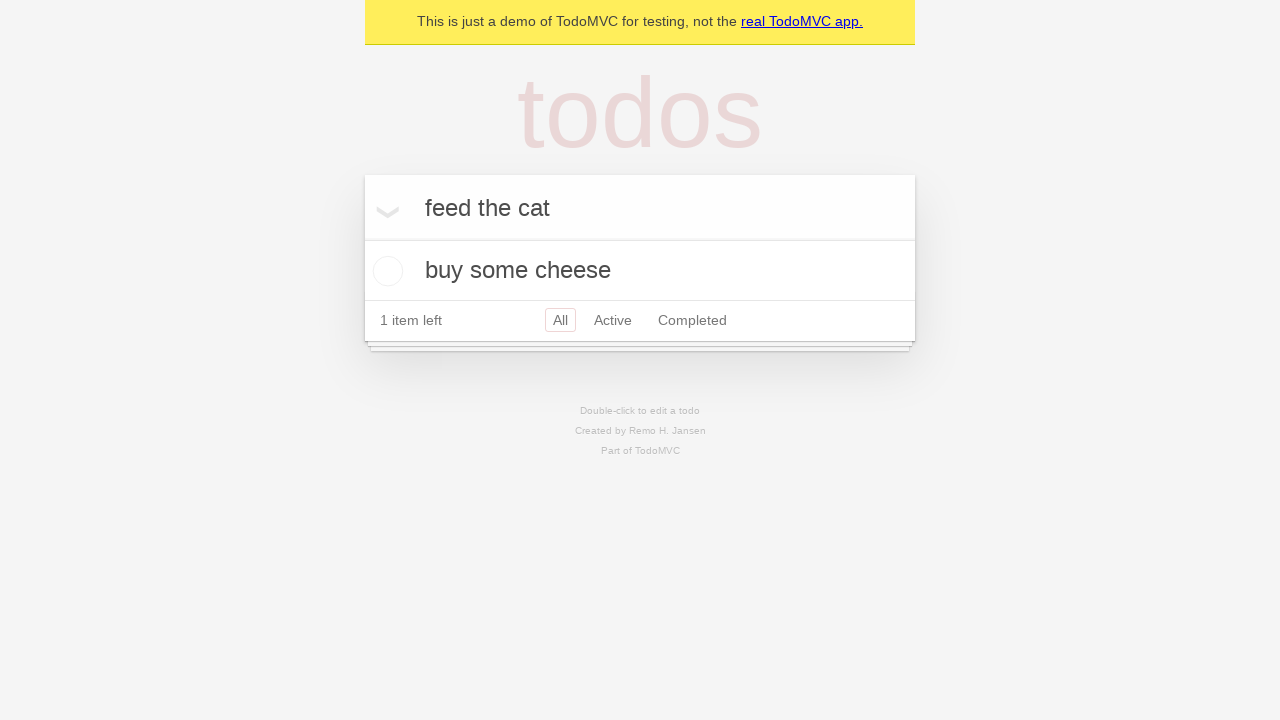

Pressed Enter to add second todo item on internal:attr=[placeholder="What needs to be done?"i]
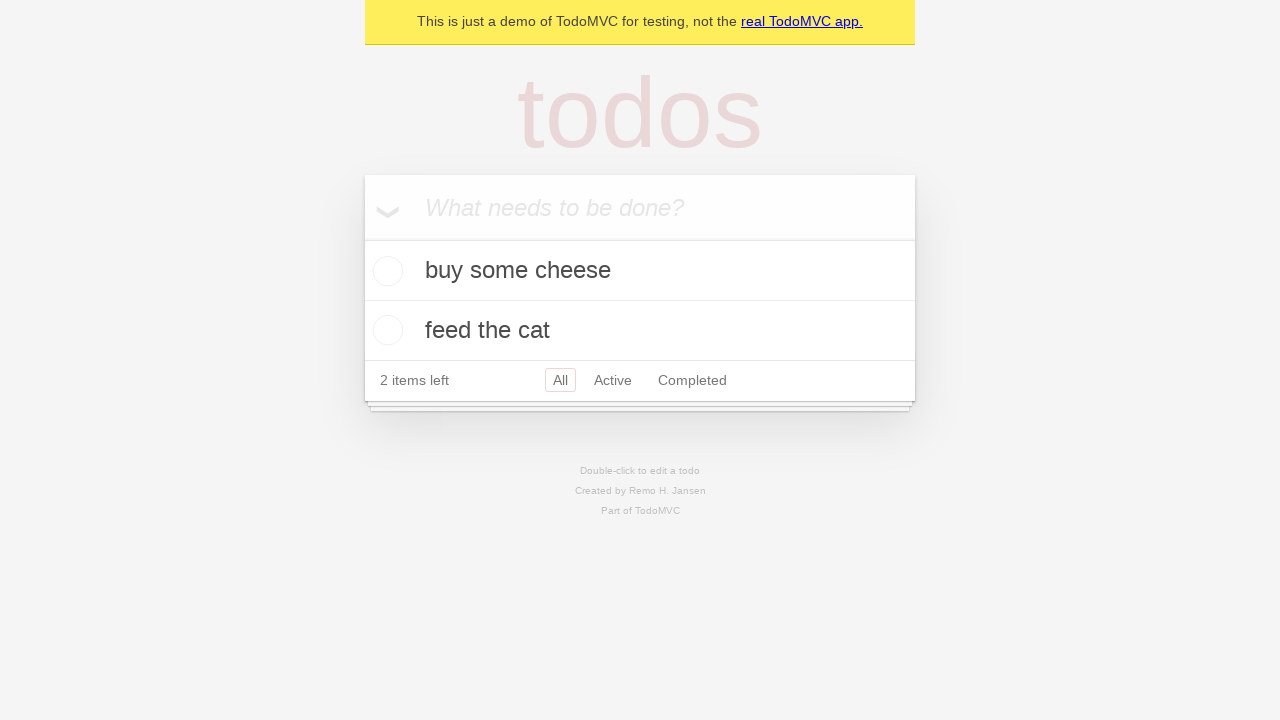

Filled third todo item: 'book a doctors appointment' on internal:attr=[placeholder="What needs to be done?"i]
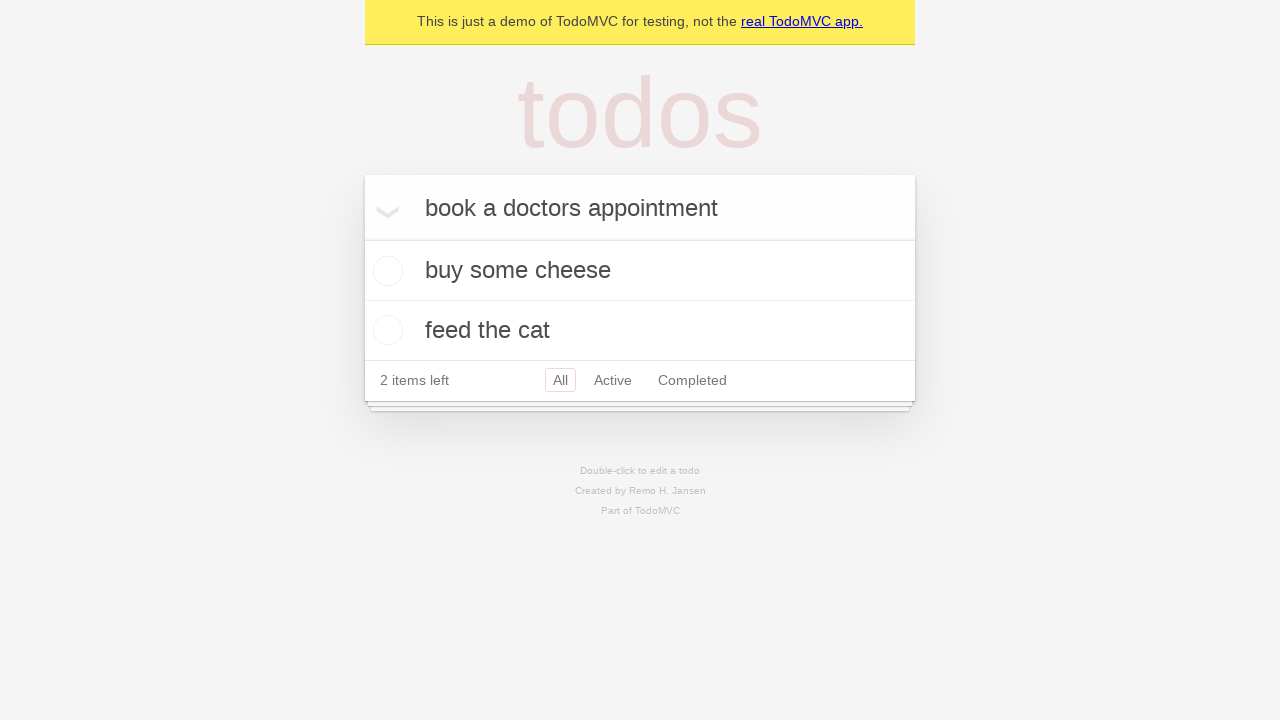

Pressed Enter to add third todo item on internal:attr=[placeholder="What needs to be done?"i]
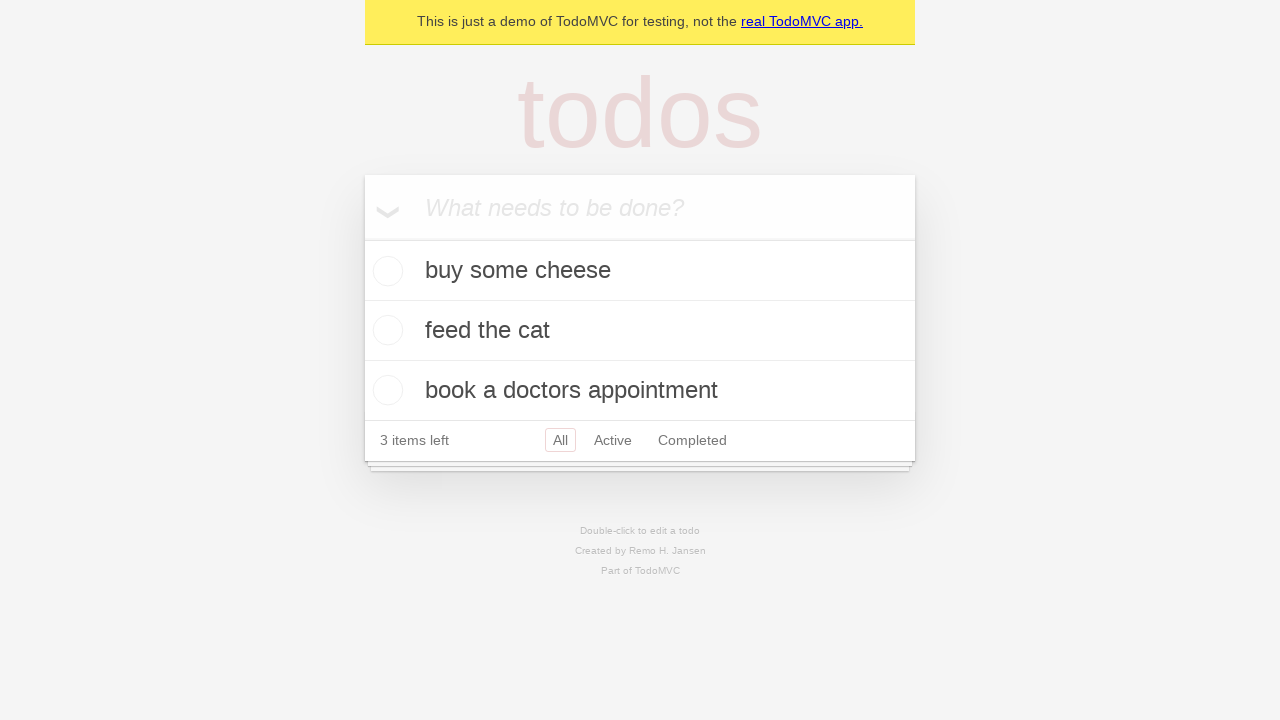

Verified all three todo items were appended to the list
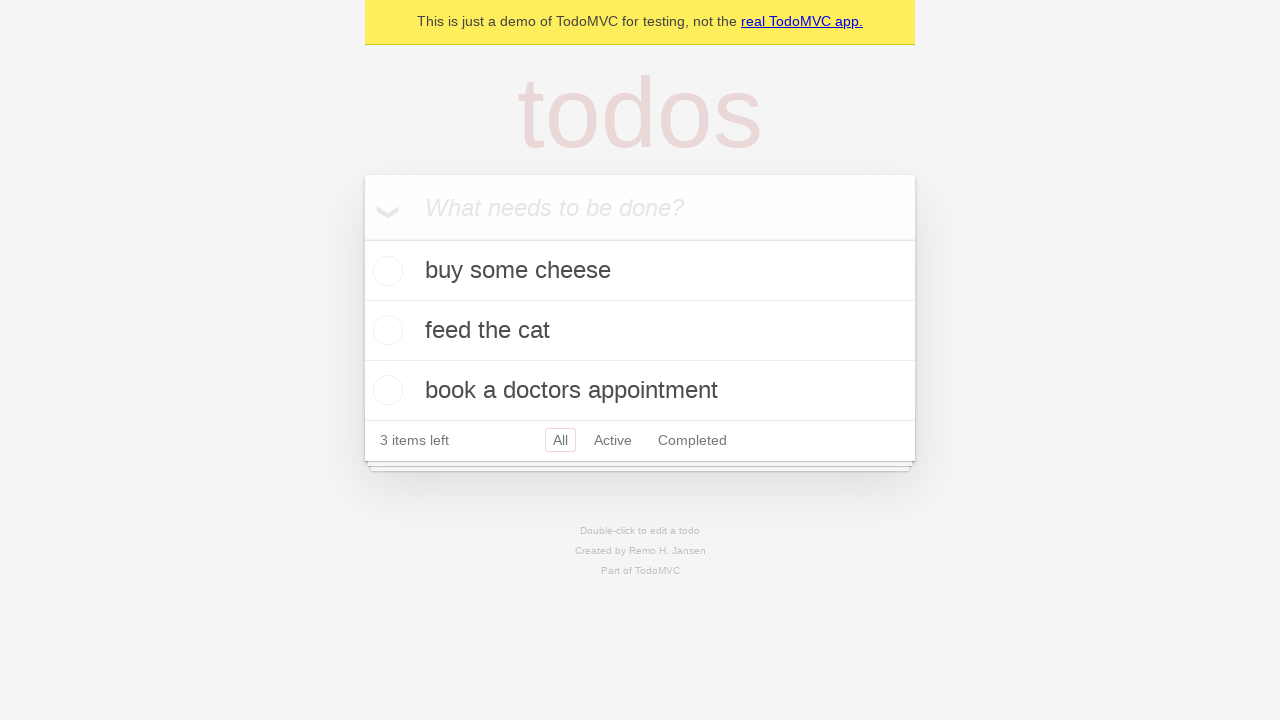

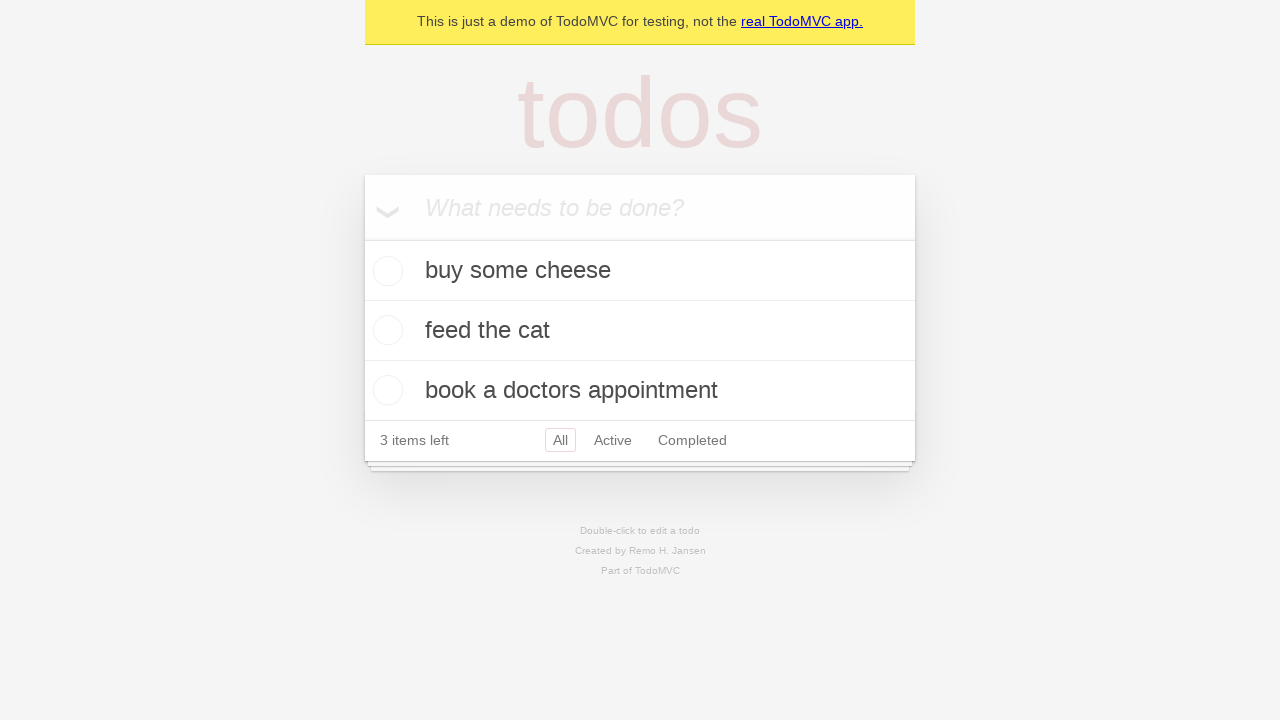